Tests the TodoMVC application by adding a new todo item, filtering to active items, marking it as complete, navigating to completed view, and deleting the todo.

Starting URL: https://demo.playwright.dev/todomvc/#/

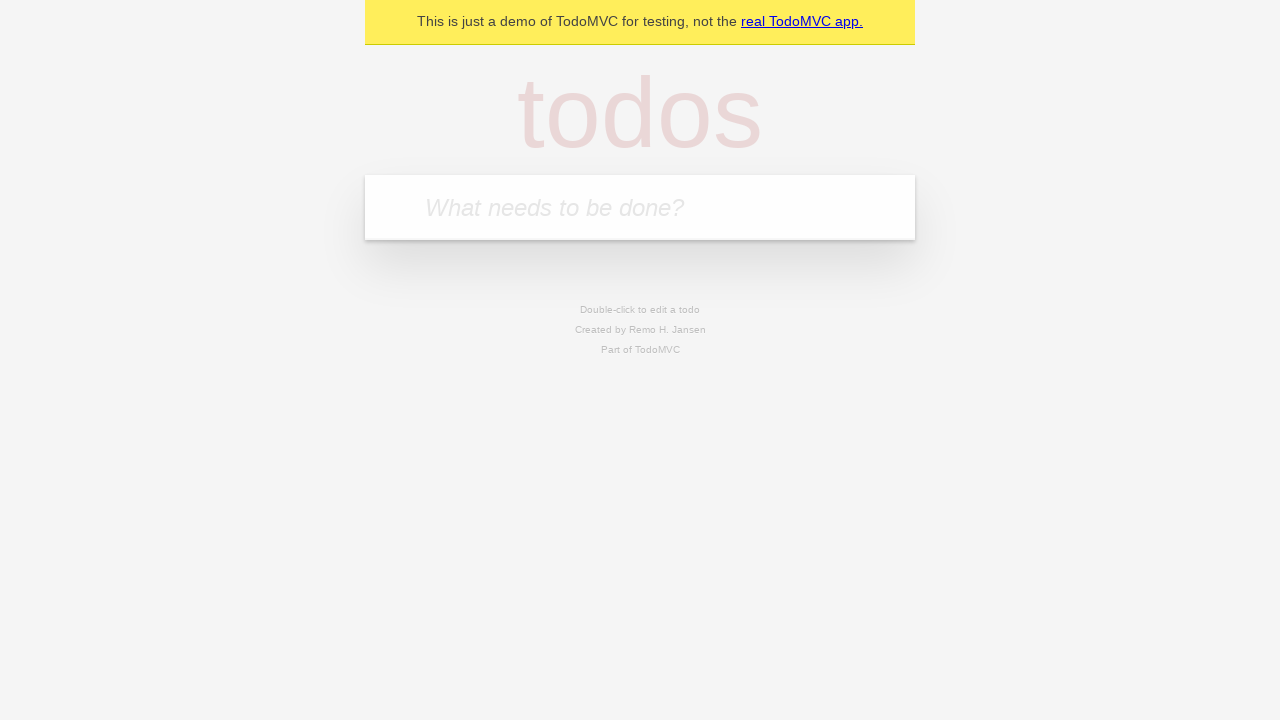

Clicked on the todo input textbox at (640, 207) on internal:role=textbox[name="What needs to be done?"i]
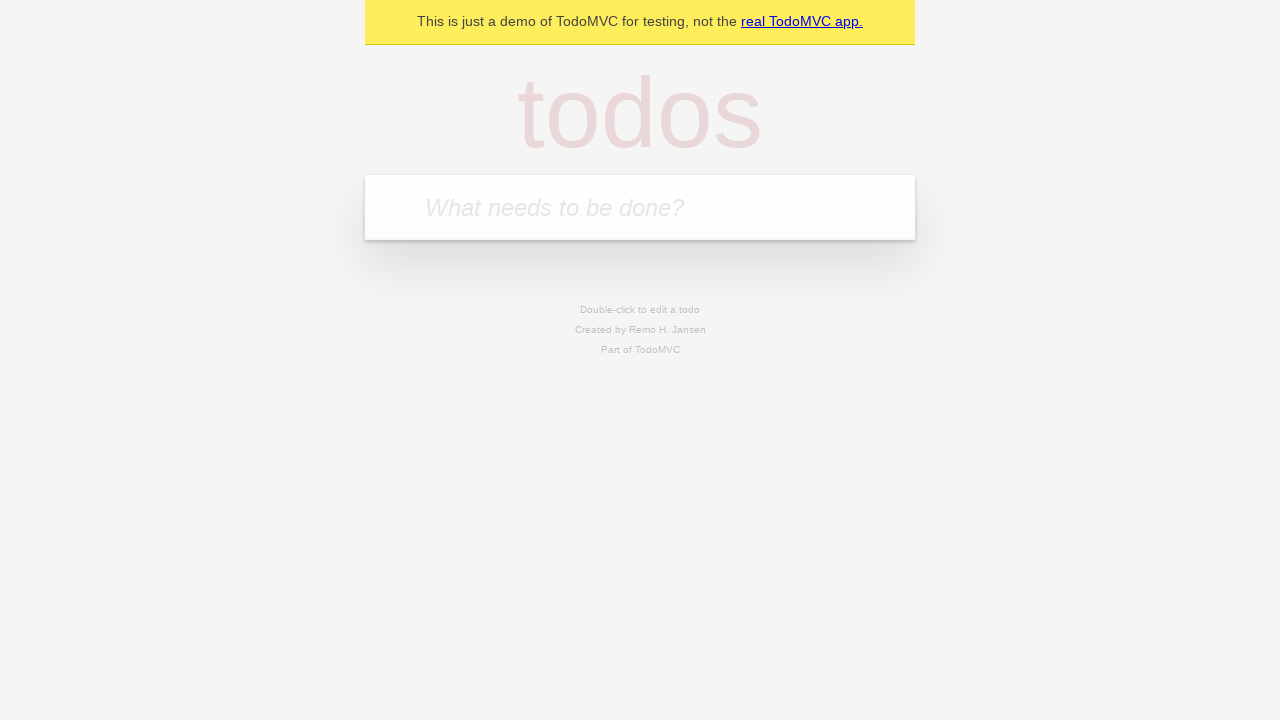

Filled in new todo item with 'Hello World!' on internal:role=textbox[name="What needs to be done?"i]
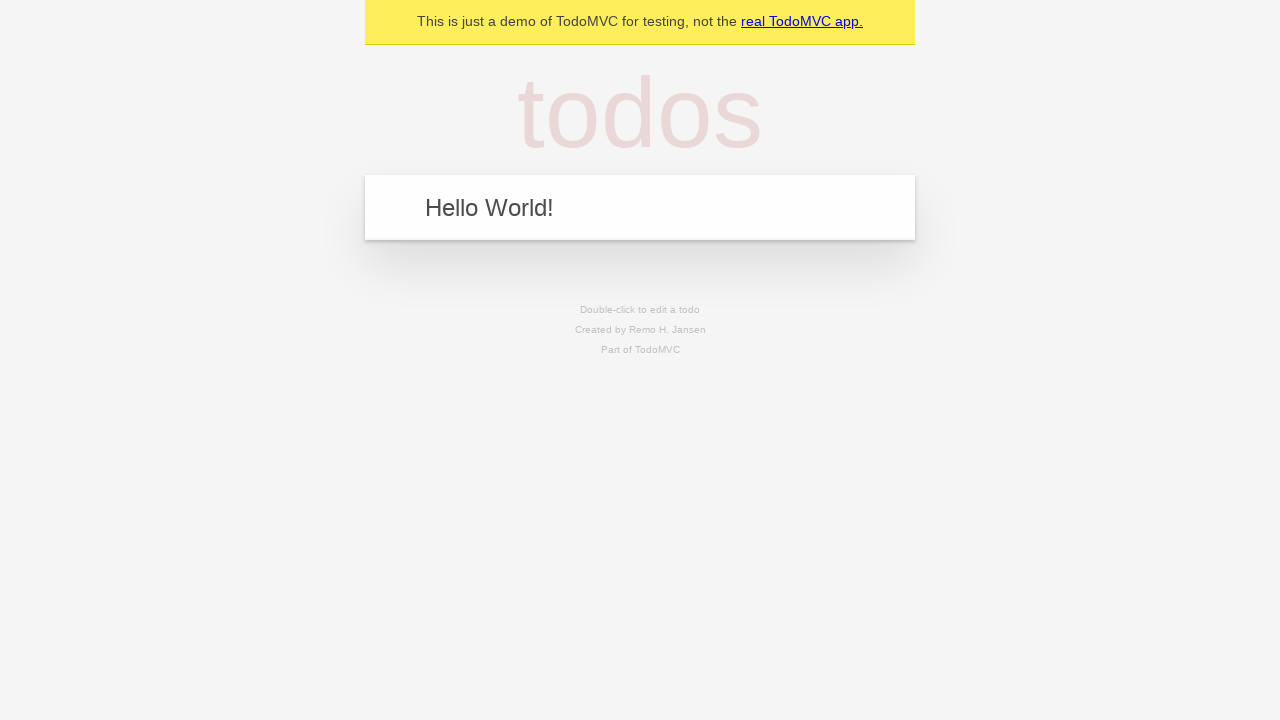

Pressed Enter to add the todo on internal:role=textbox[name="What needs to be done?"i]
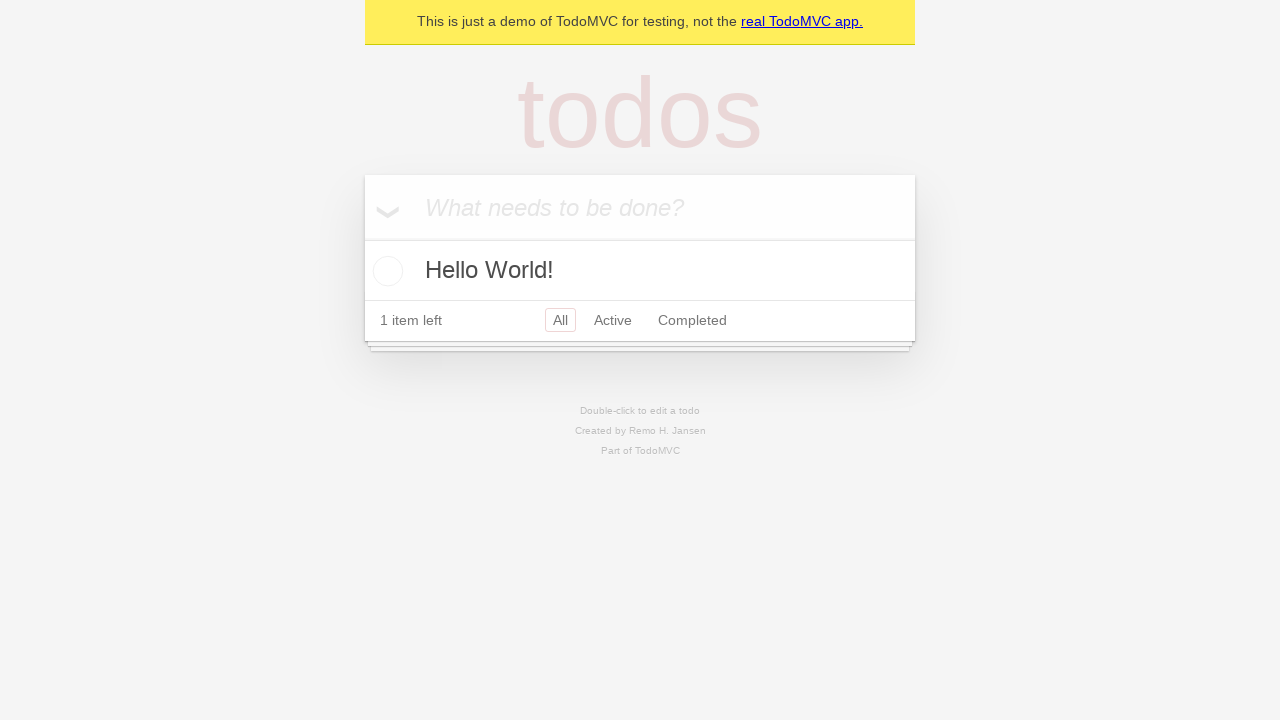

Clicked on Active filter link at (613, 320) on internal:role=link[name="Active"i]
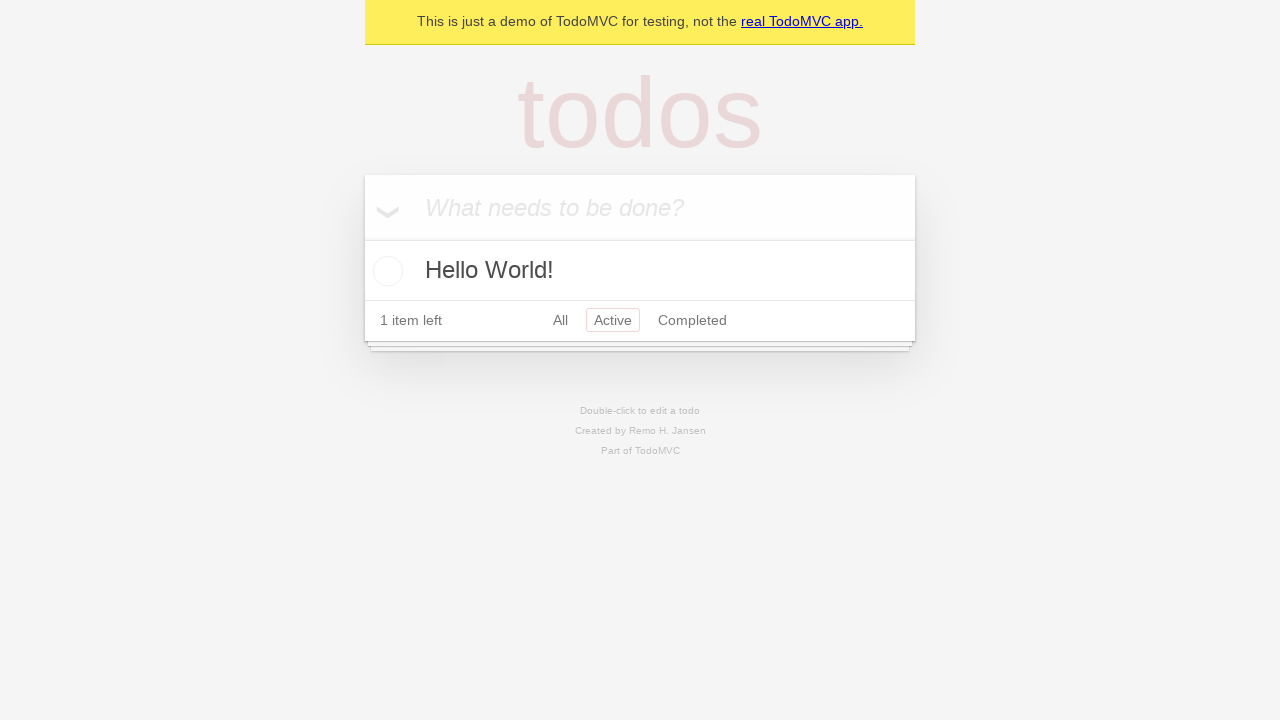

Toggled the todo checkbox to mark as complete at (385, 271) on internal:role=checkbox[name="Toggle Todo"i]
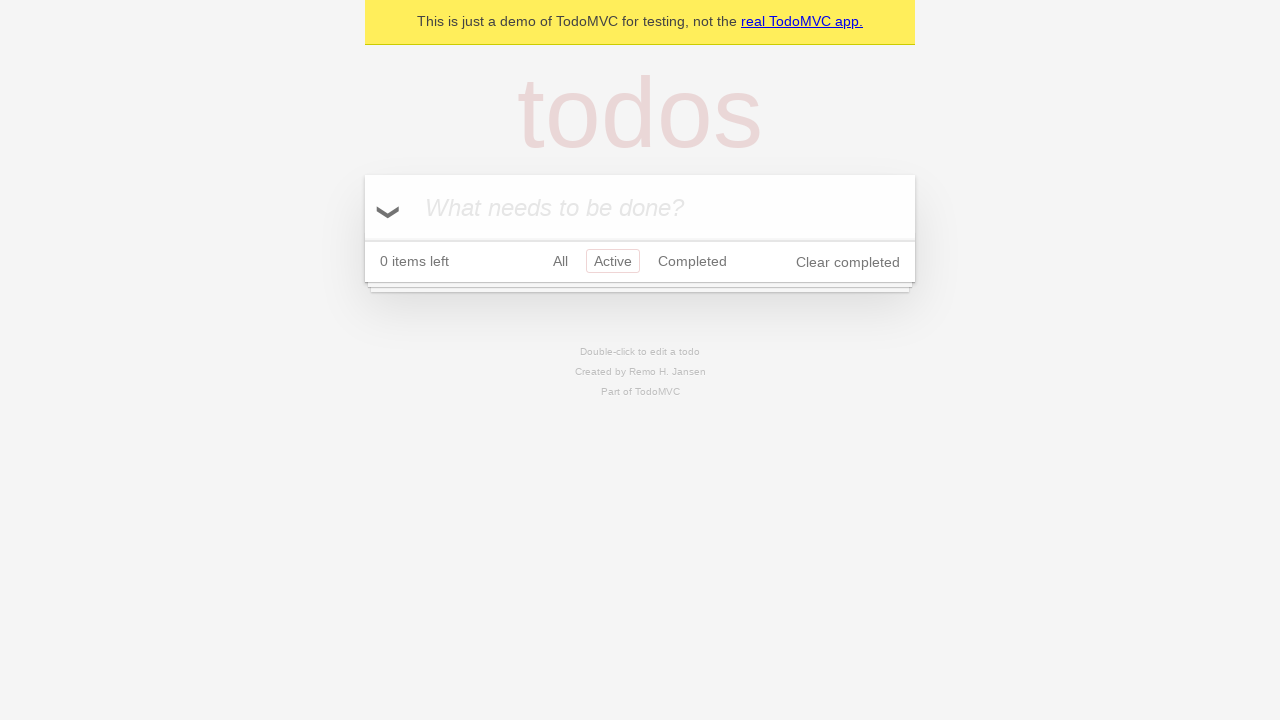

Navigated to completed view
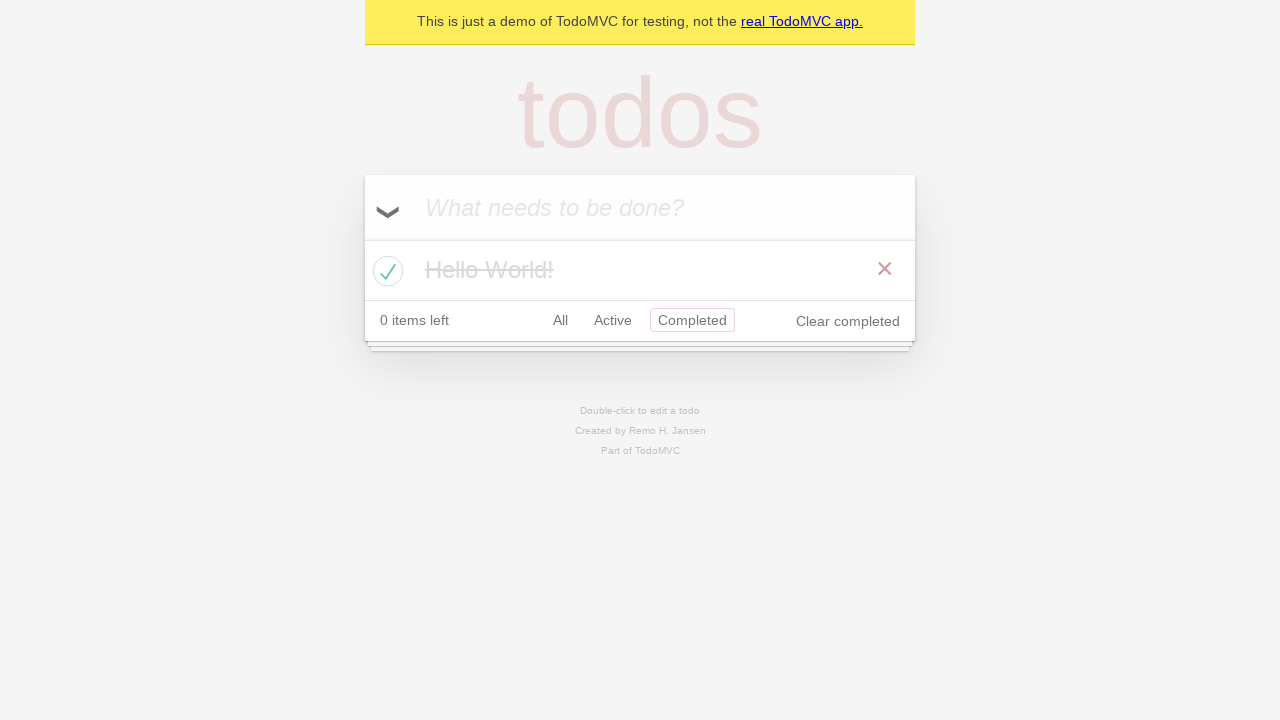

Clicked delete button to remove the completed todo at (885, 269) on internal:role=button[name="Delete"i]
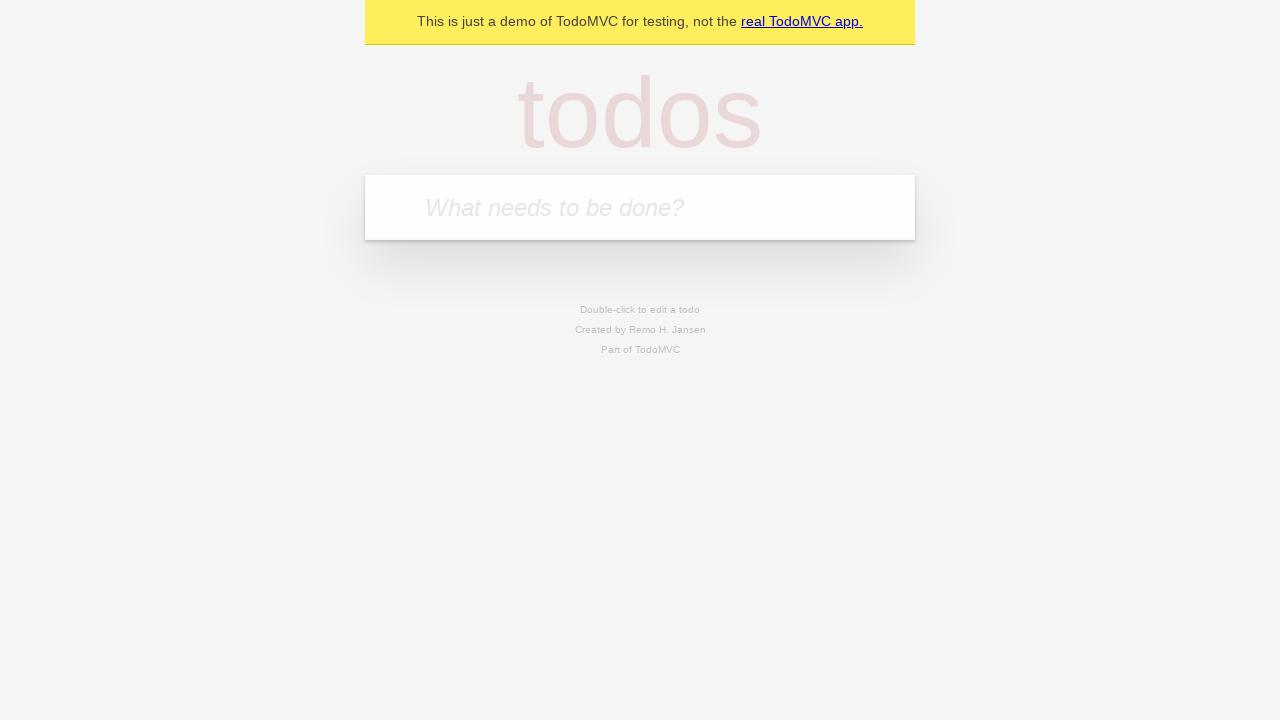

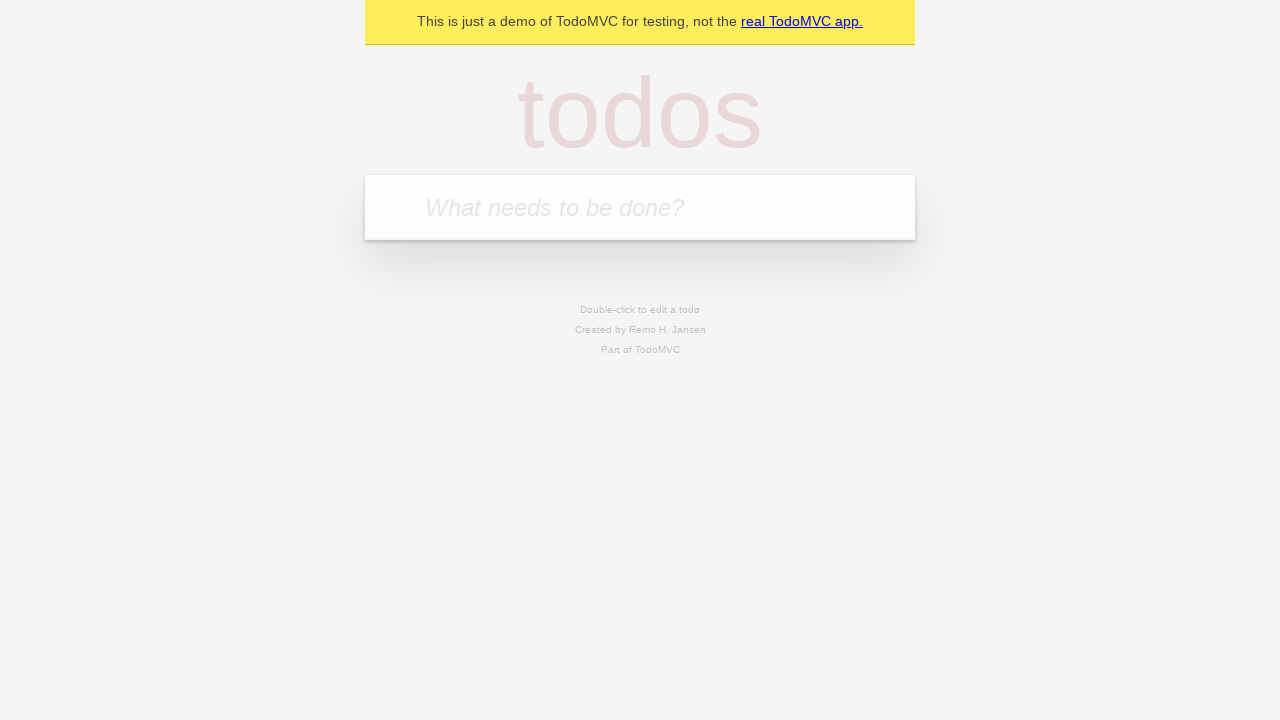